Tests password generation with empty site name and verifies page title remains unchanged

Starting URL: http://angel.net/~nic/passwd.sha1.1a.html

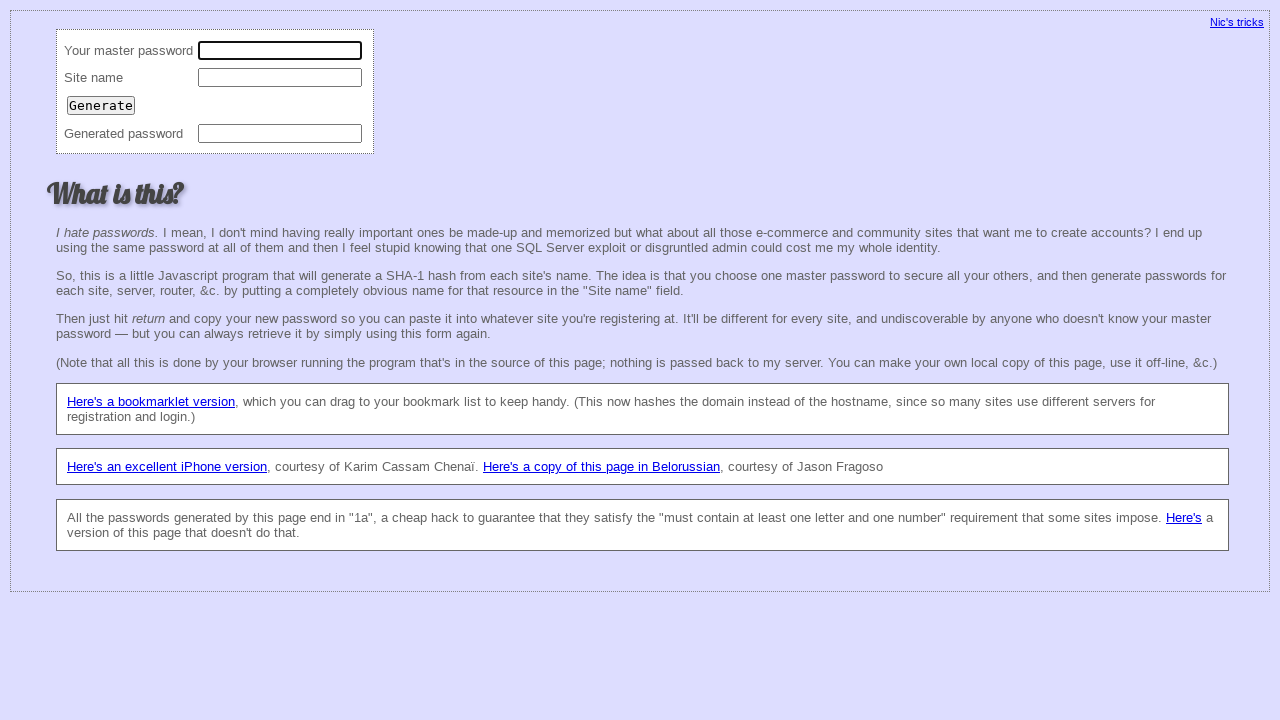

Cleared master password field on xpath=//td[text()='Your master password']/following::input[1]
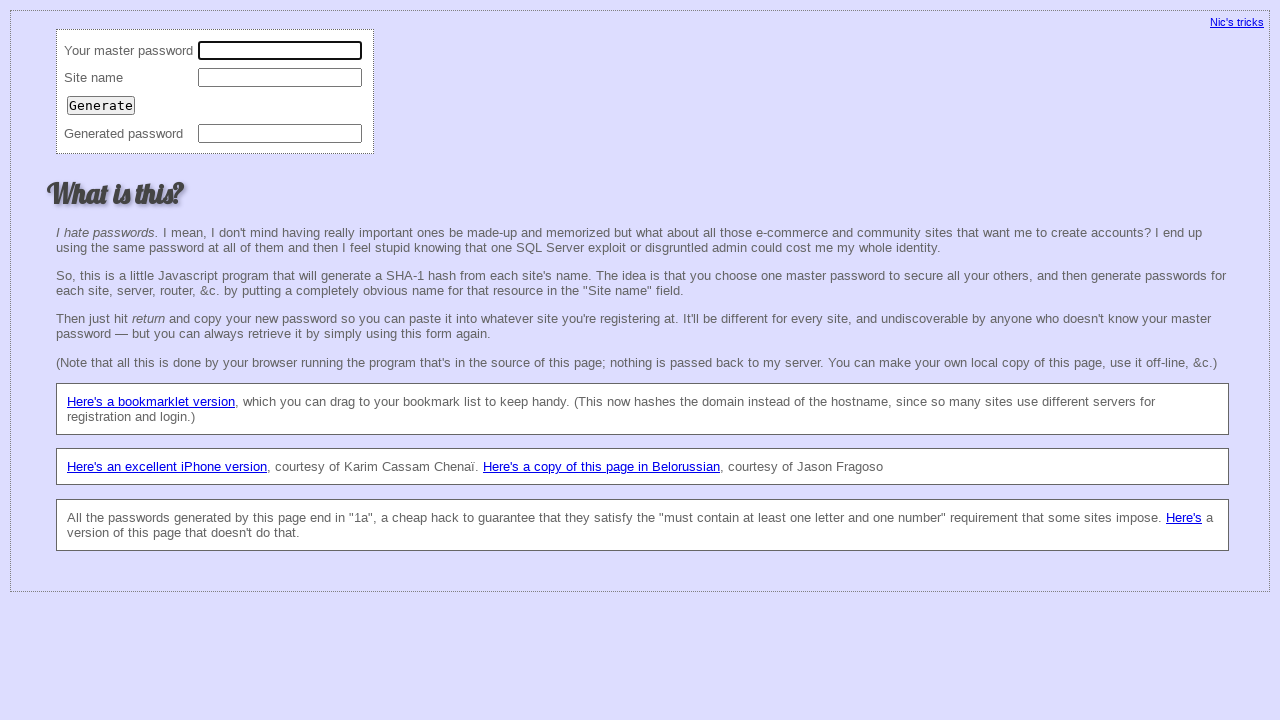

Filled master password field with '12345' on xpath=//td[text()='Your master password']/following::input[1]
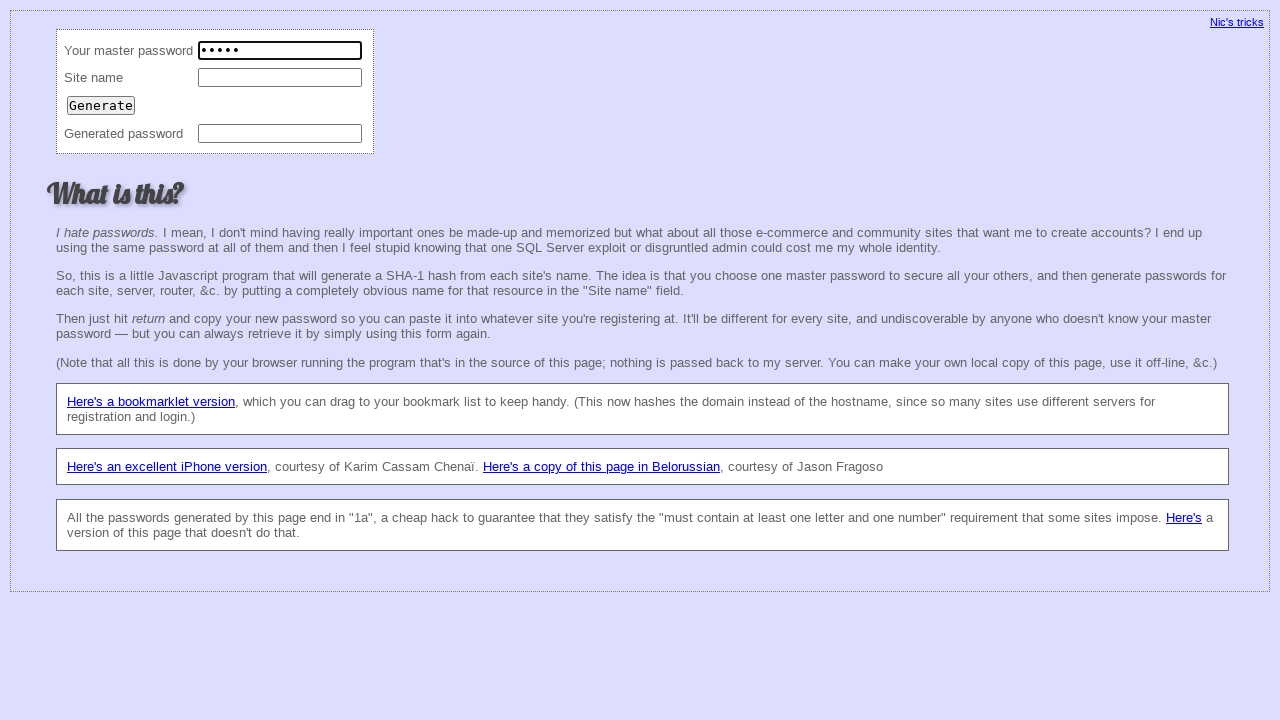

Cleared site name field on xpath=//td[text()='Site name']/following::input[1]
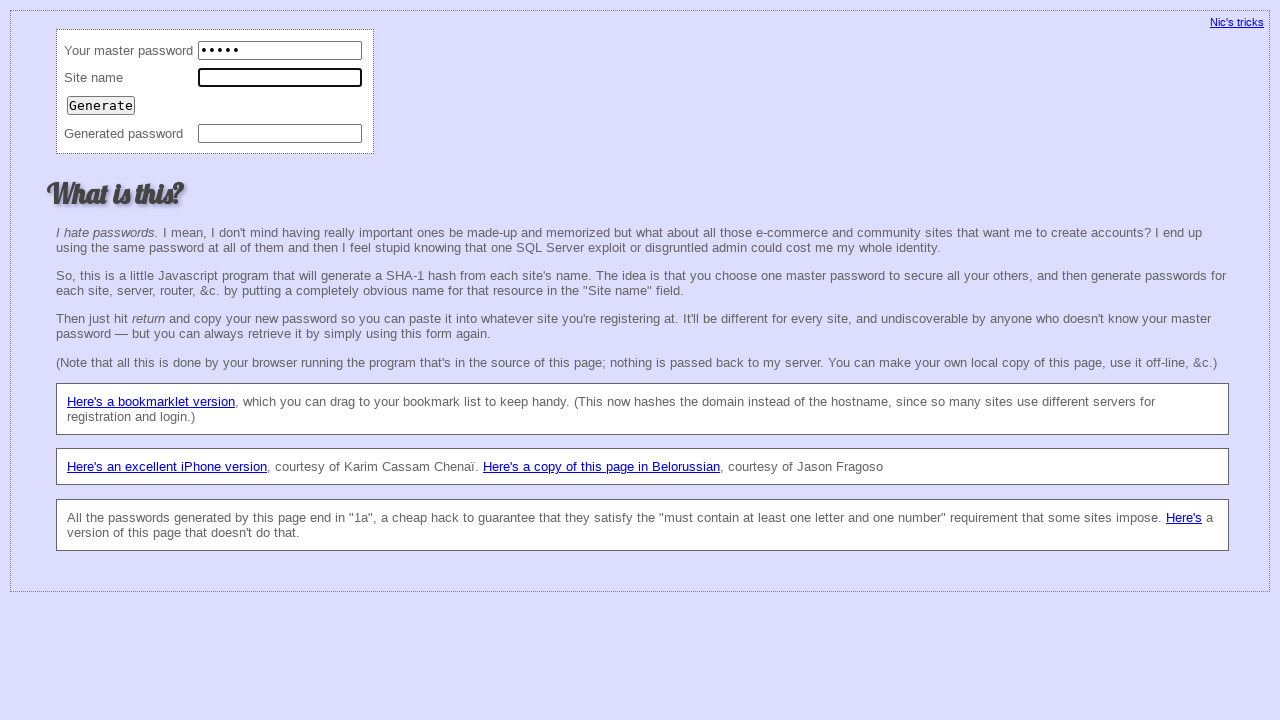

Left site name field empty on xpath=//td[text()='Site name']/following::input[1]
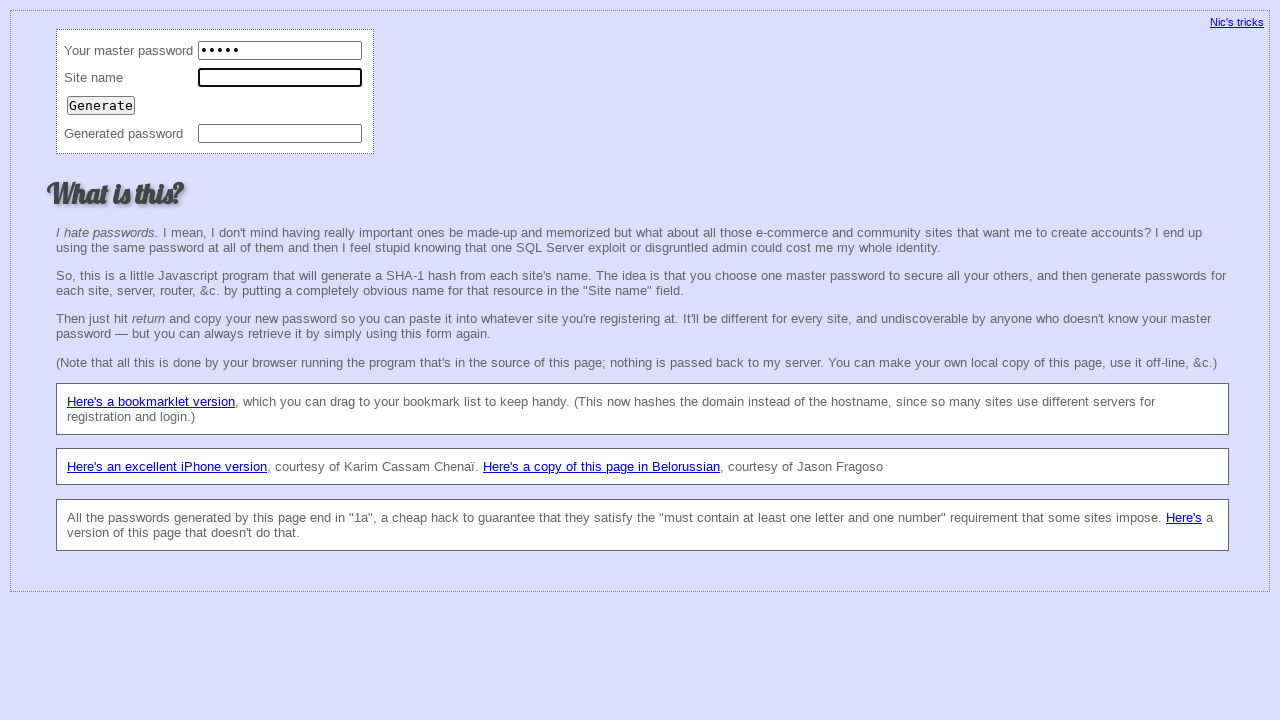

Clicked Generate button at (101, 105) on input[value='Generate']
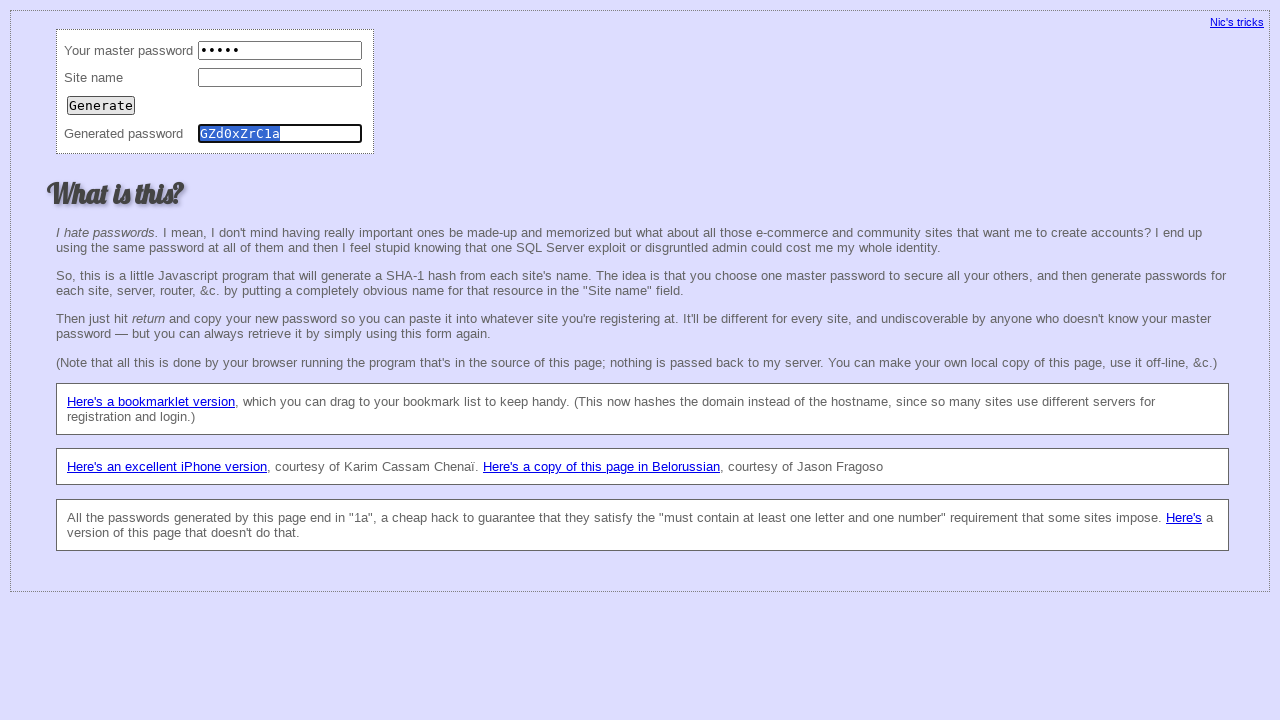

Retrieved page title: 'Password generator'
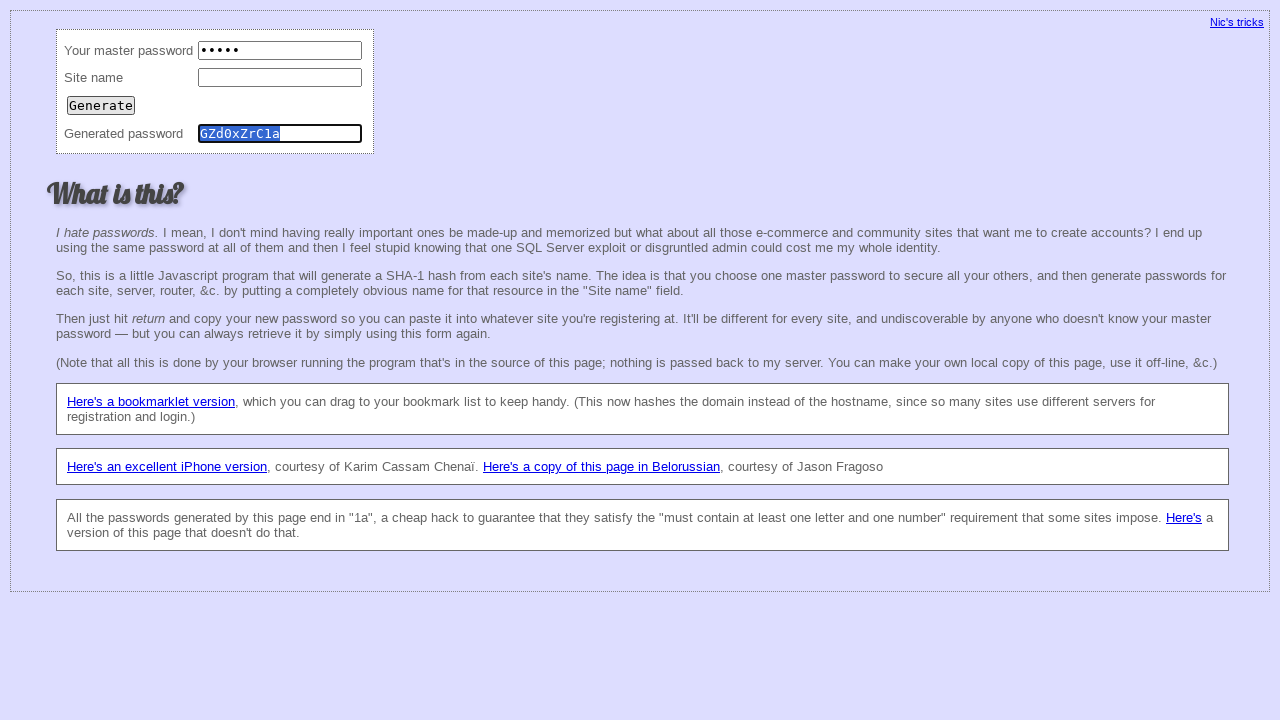

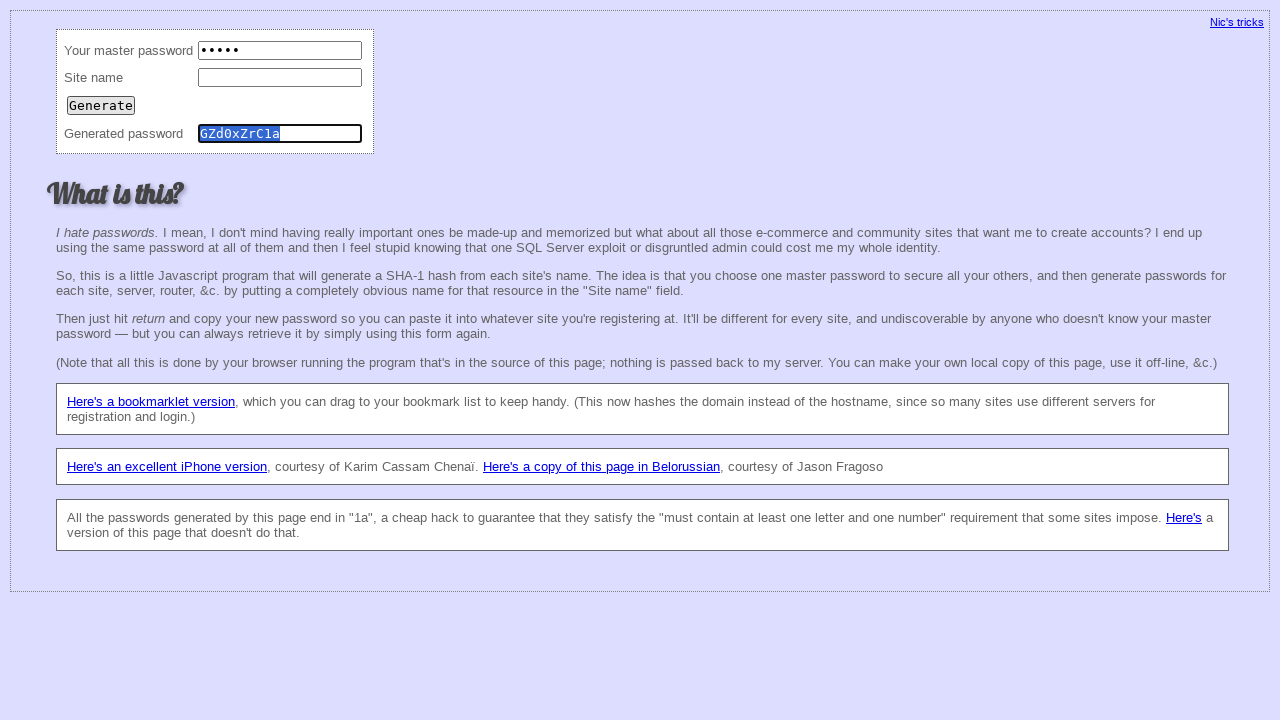